Tests login form validation by entering username, entering then clearing password, clicking login, and verifying the "Password is required" error message appears

Starting URL: https://www.saucedemo.com/

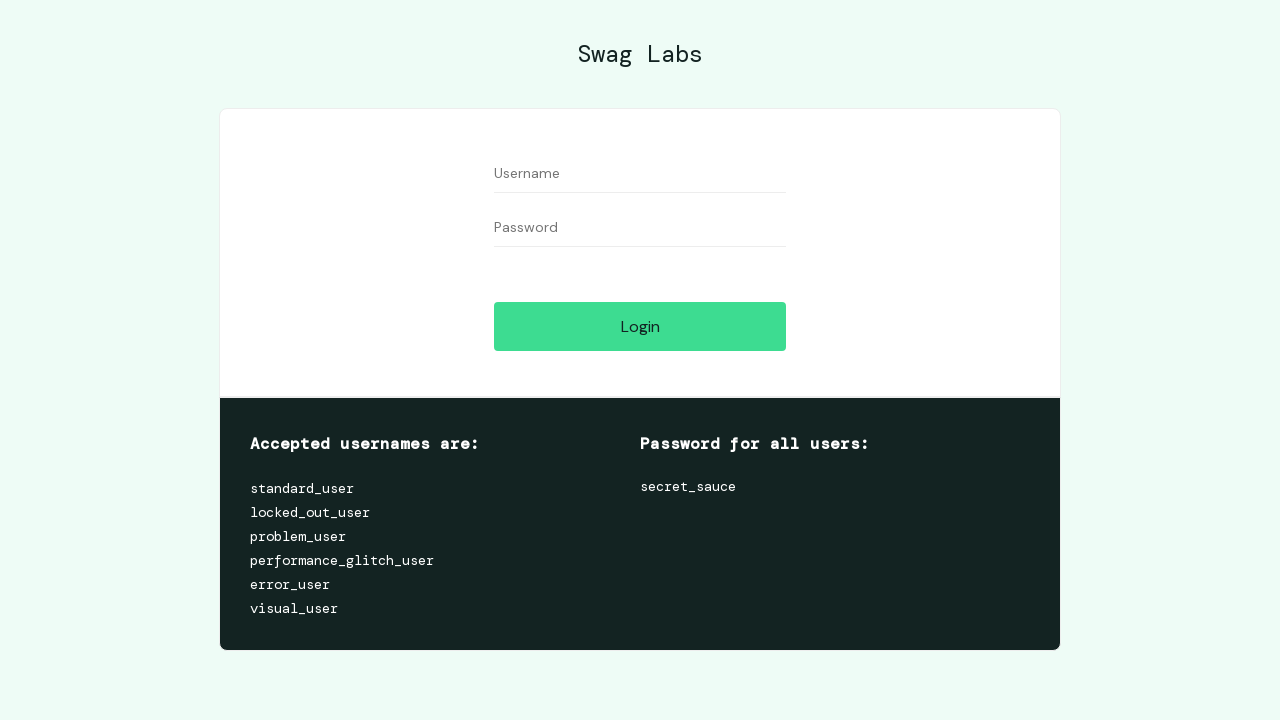

Entered username 'standard_user' into the username field on //input[@id='user-name']
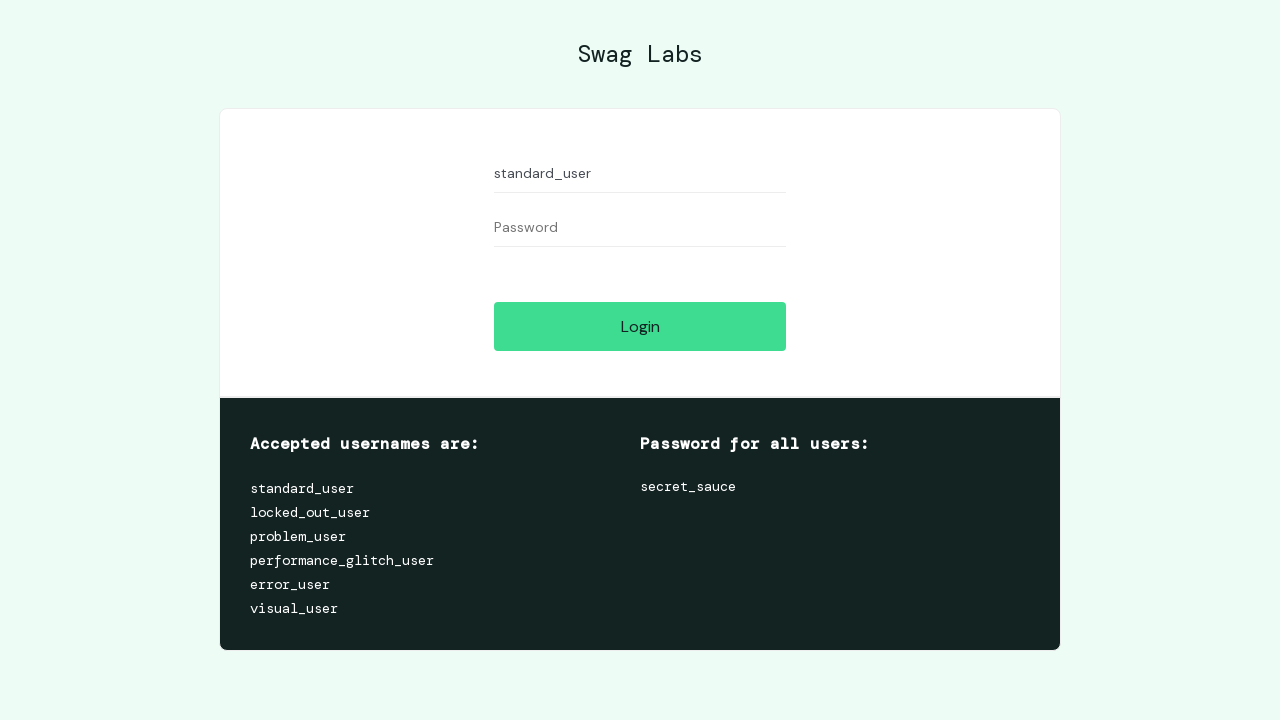

Entered password 'somepassword' into the password field on //input[@id='password']
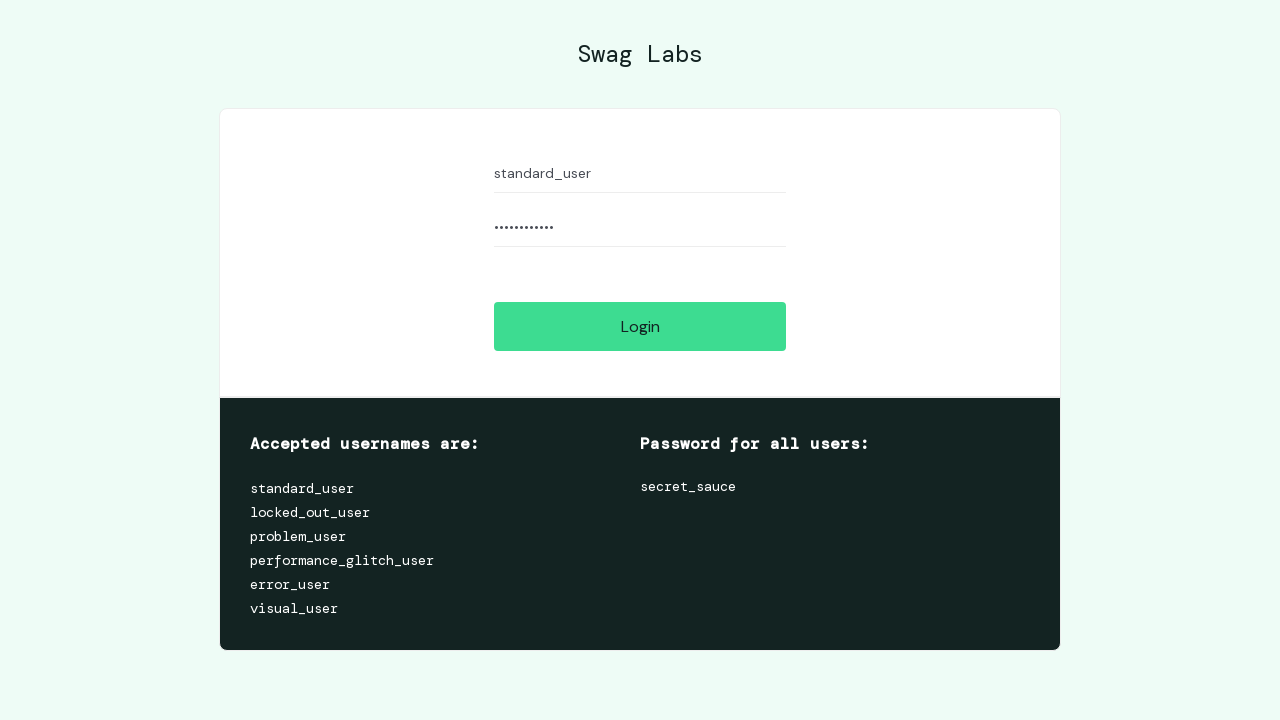

Cleared the password field on //input[@id='password']
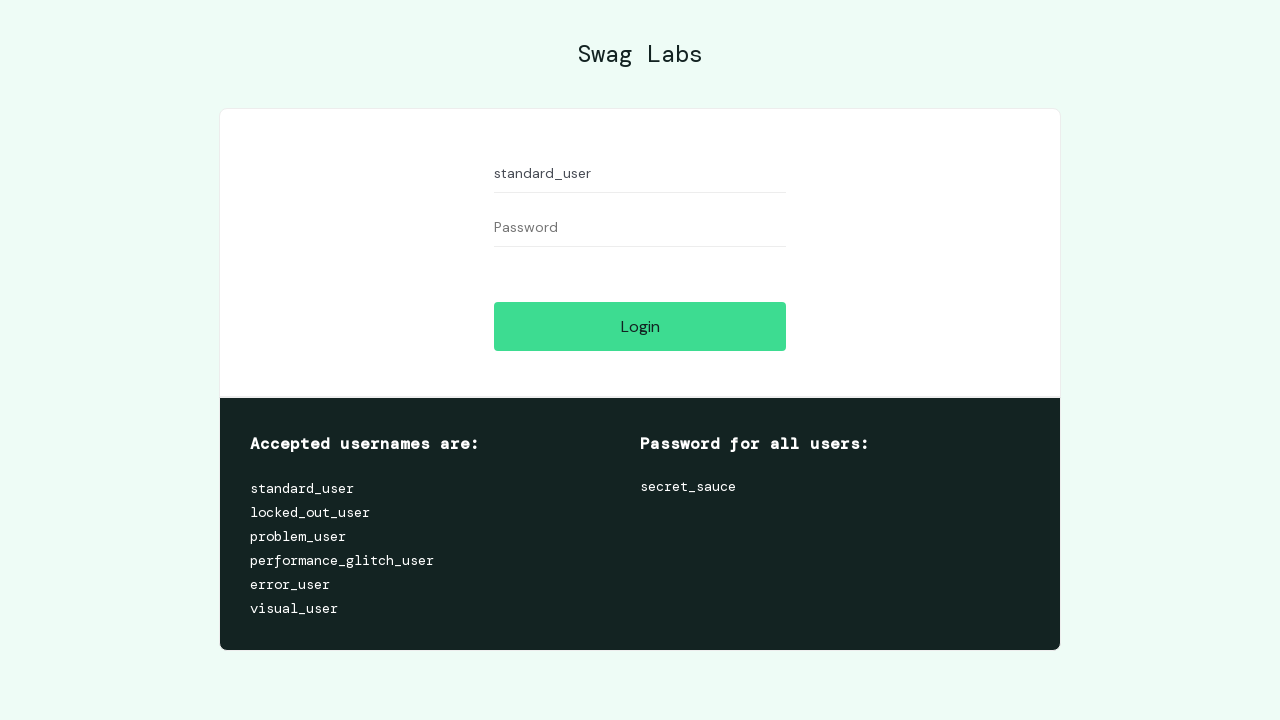

Clicked the login button at (640, 326) on xpath=//input[@id='login-button']
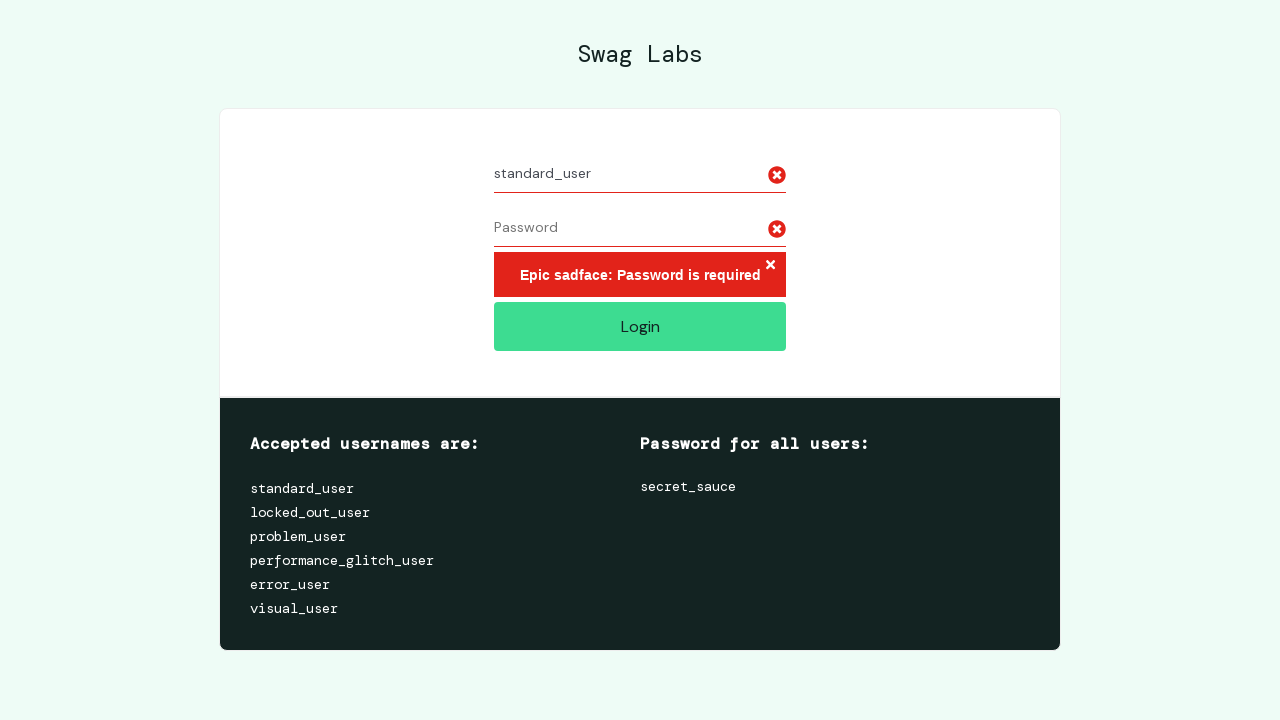

Error message element appeared on the page
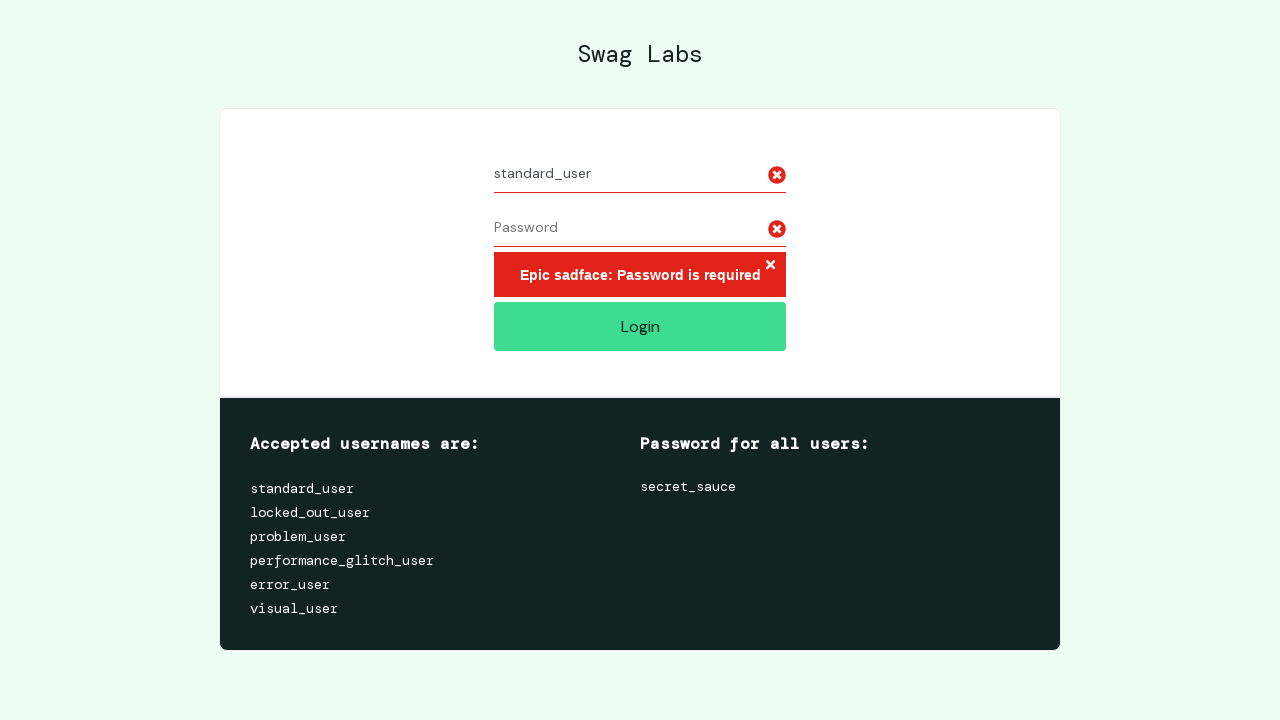

Retrieved error message text content
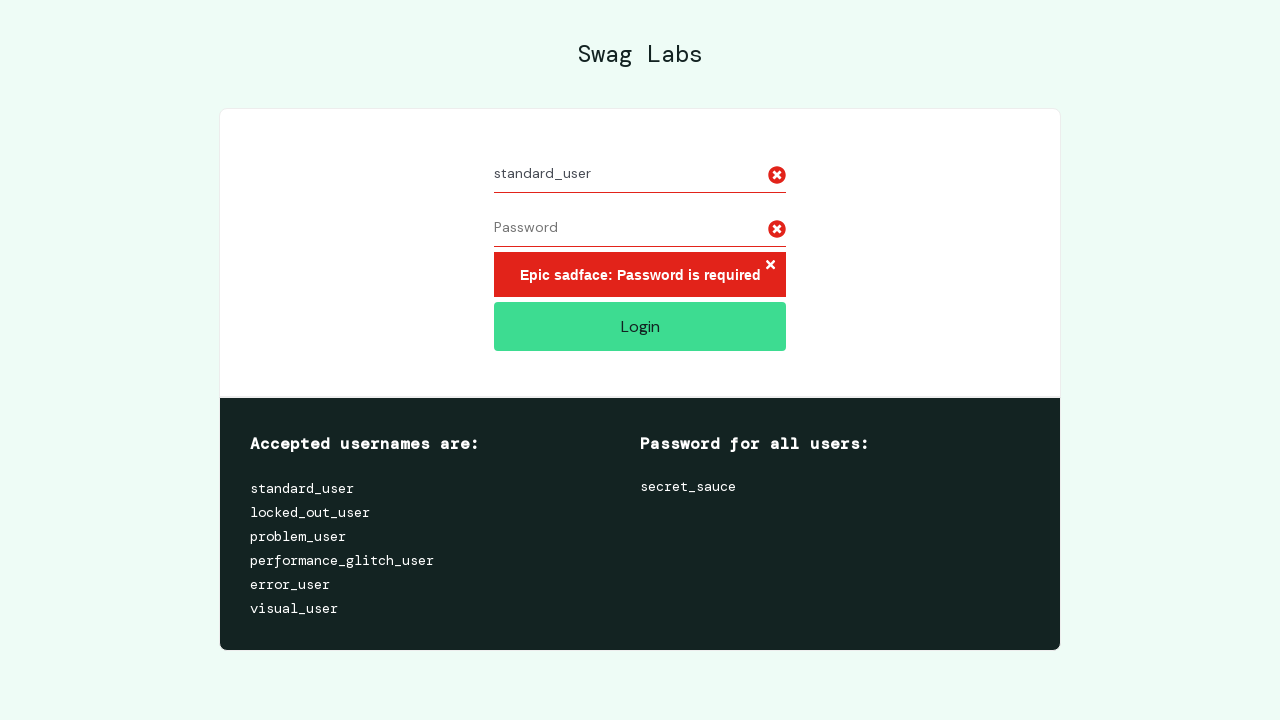

Verified that 'Password is required' error message is displayed
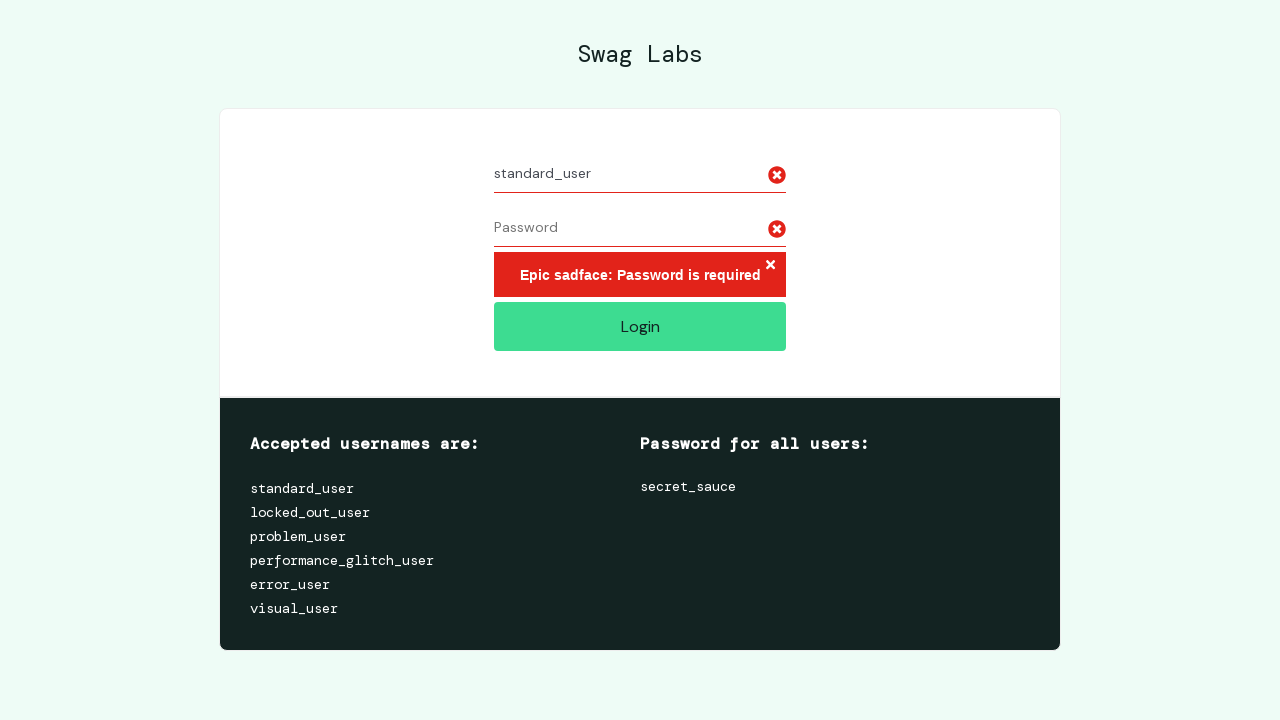

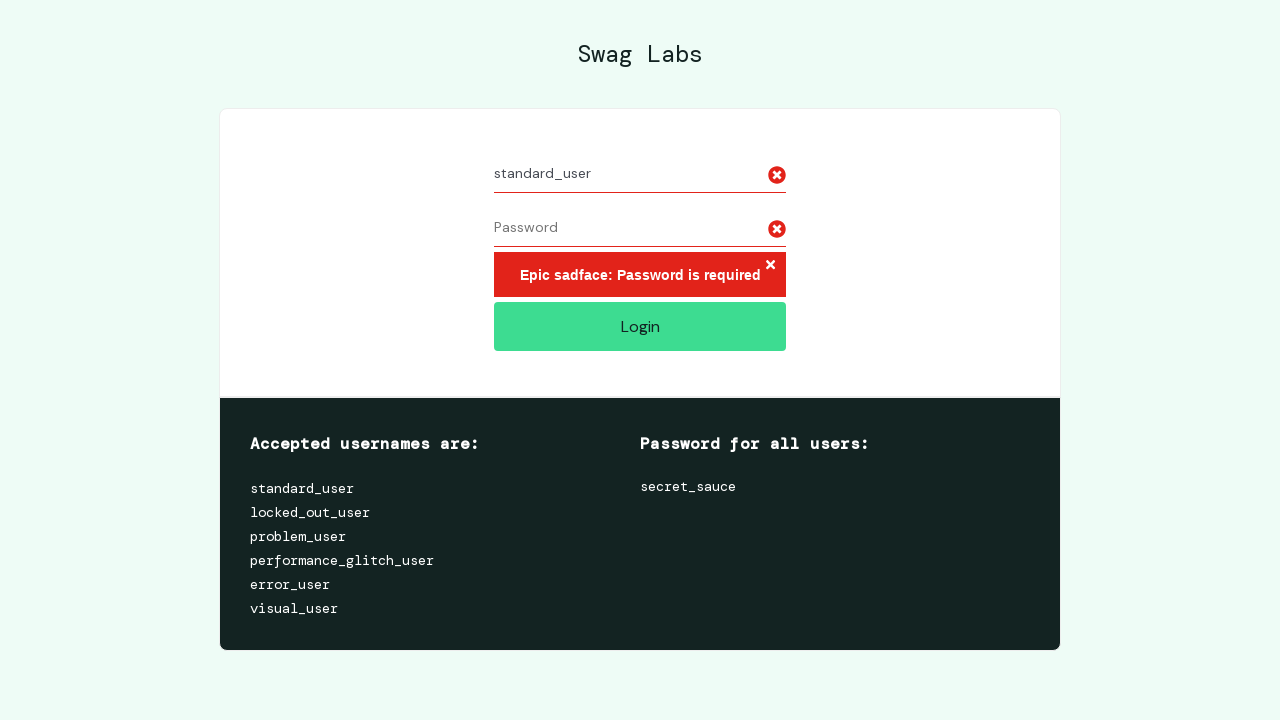